Tests drag and drop functionality by clicking and holding an element, then moving it to another element's position

Starting URL: https://selenium08.blogspot.com/2020/01/click-and-hold.html

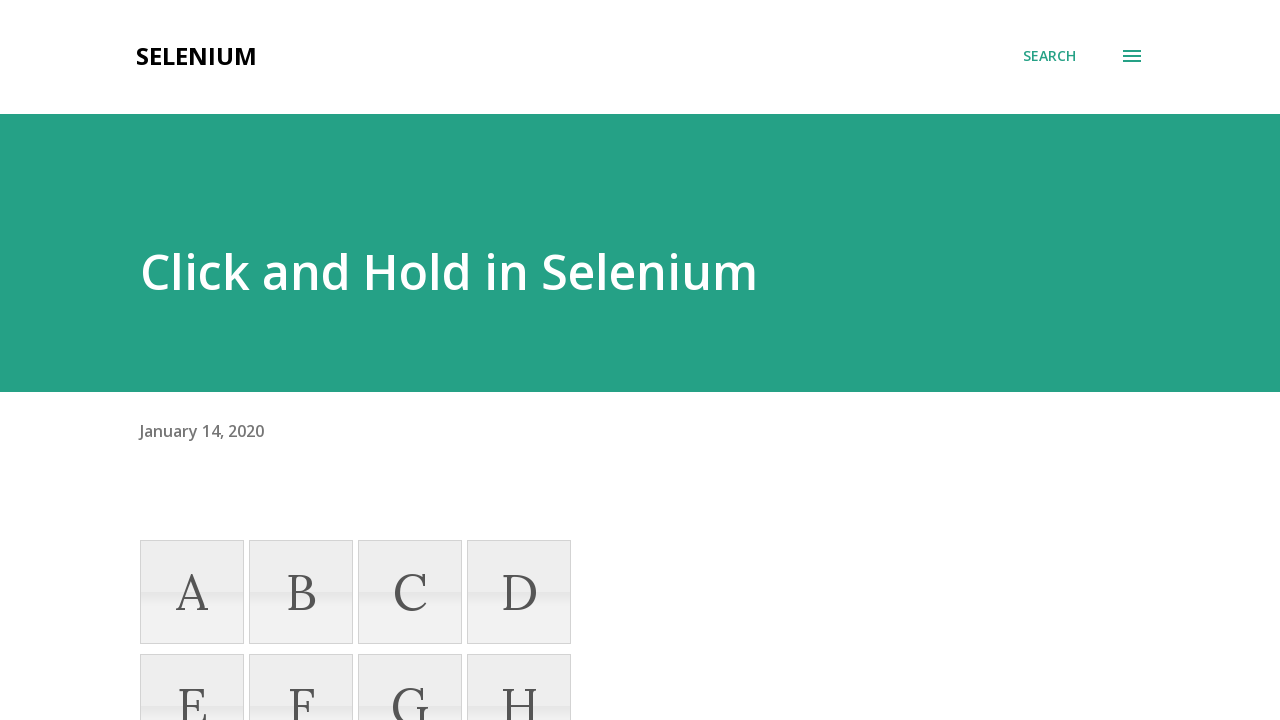

Located tile C element
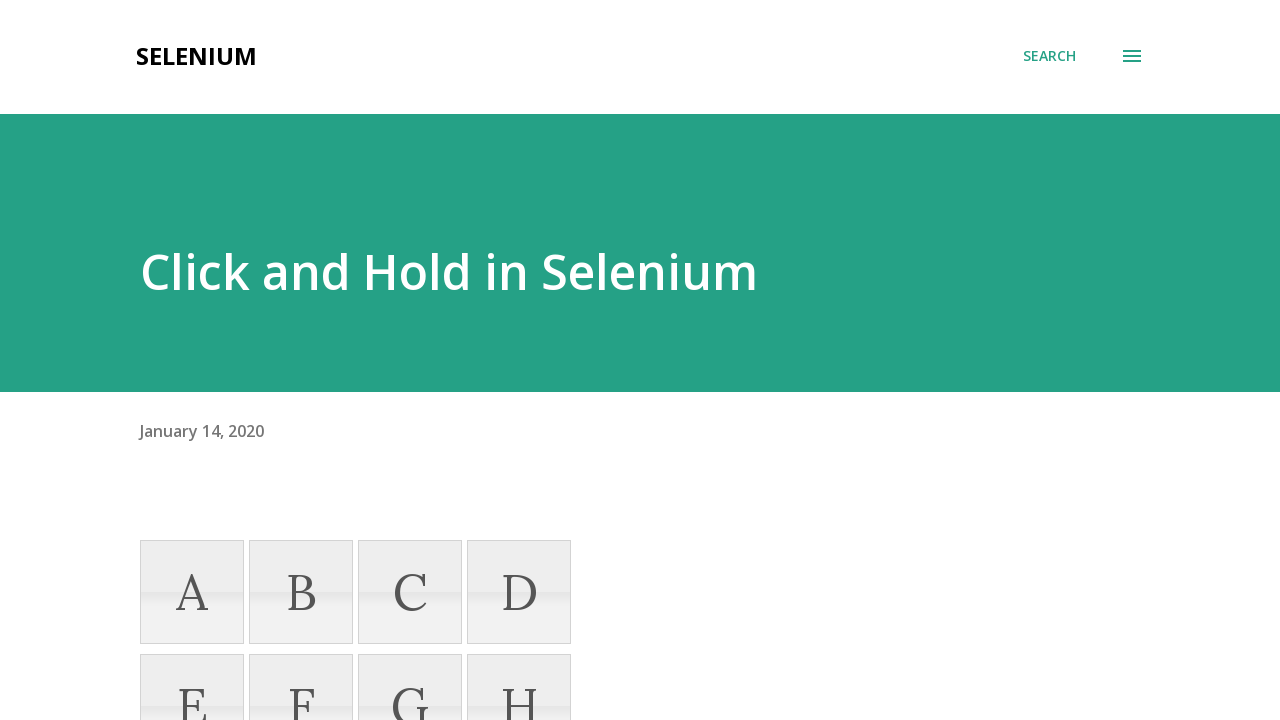

Located tile D element
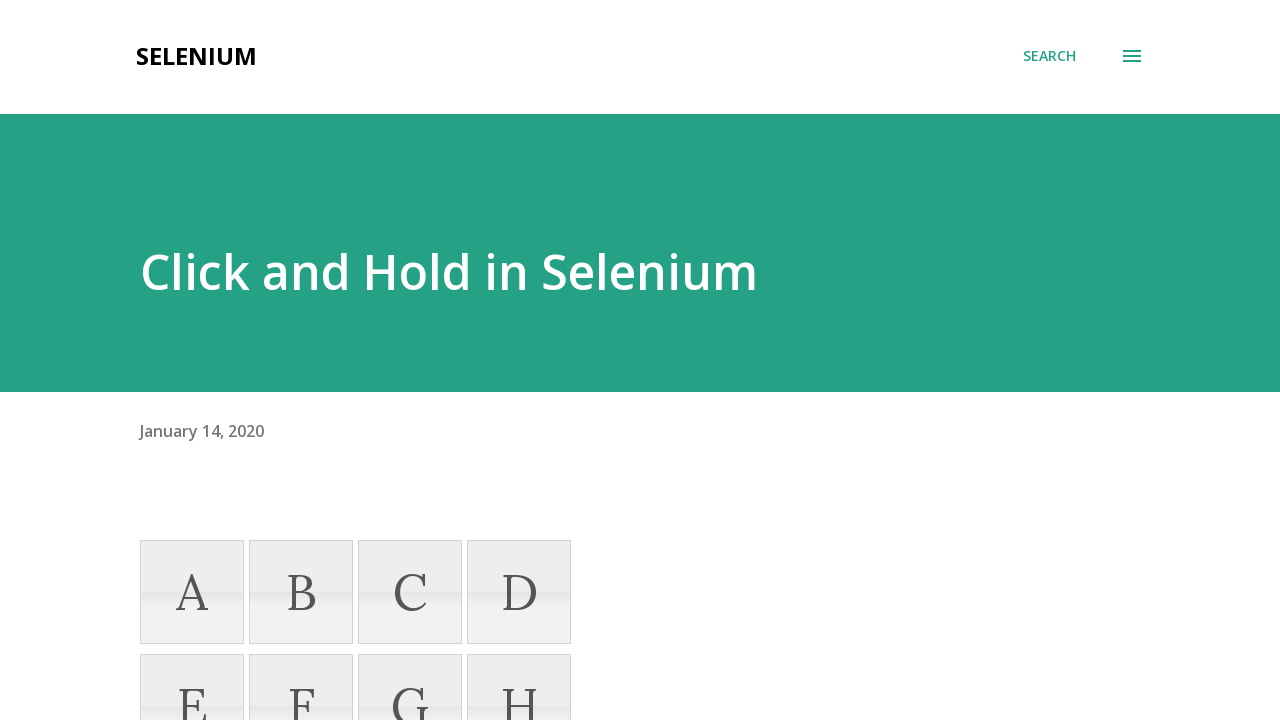

Dragged tile D to tile C position at (410, 592)
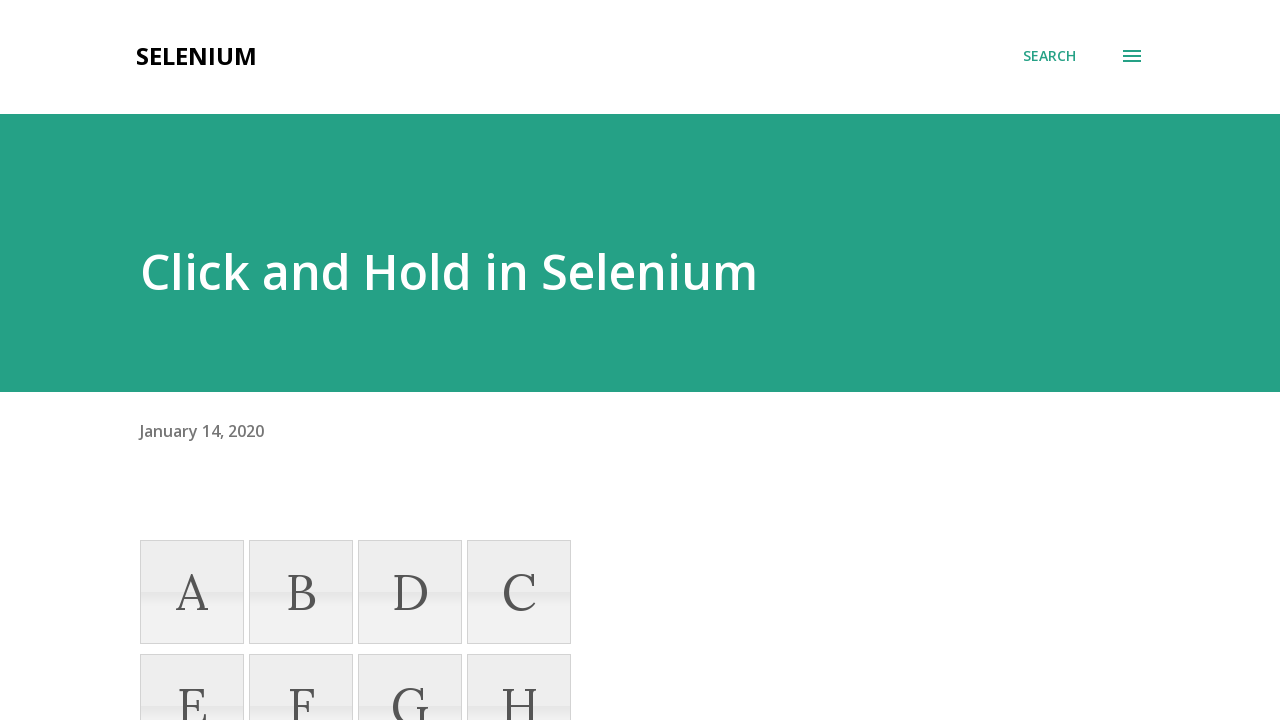

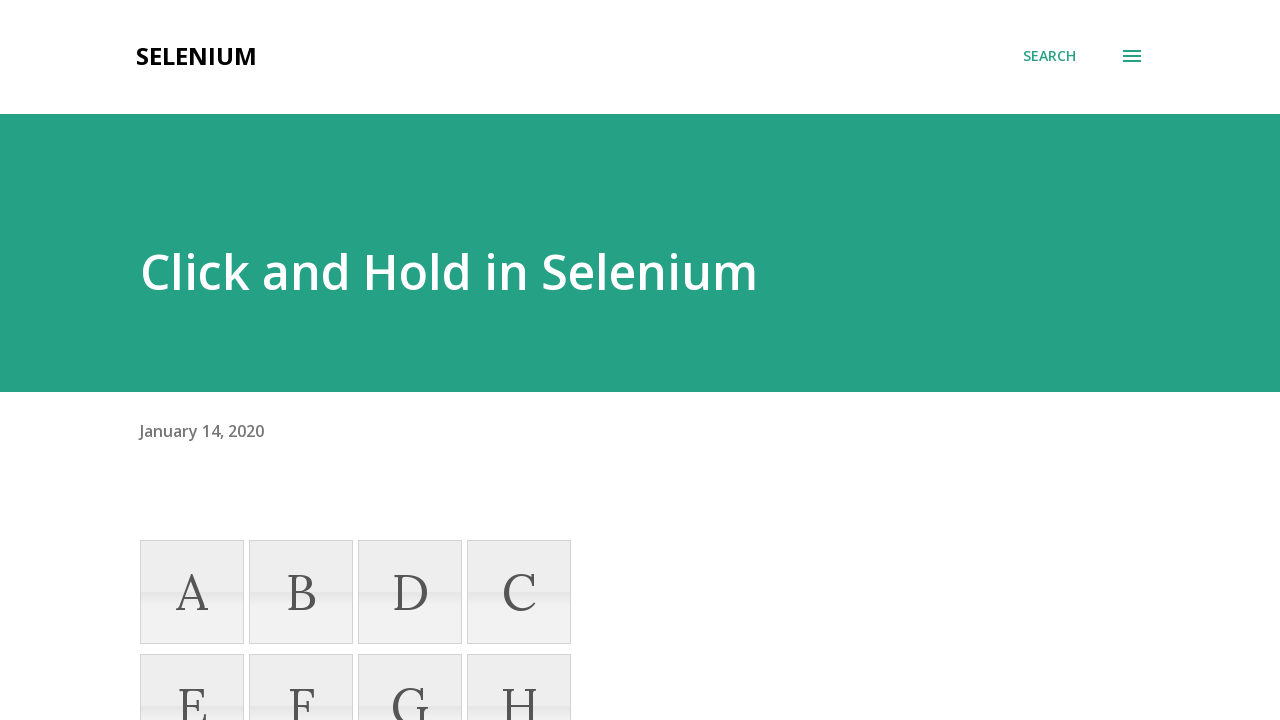